Tests nested frames navigation by switching between frames and reading content from inner frames

Starting URL: https://the-internet.herokuapp.com/

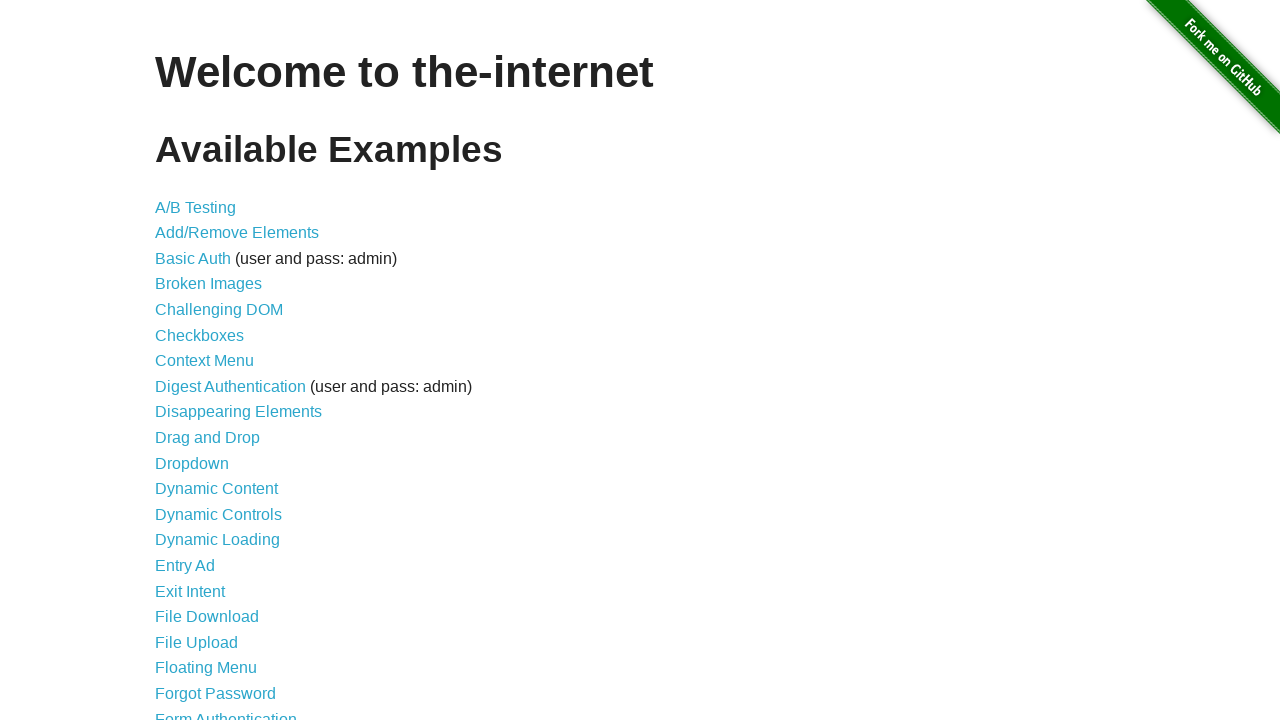

Waited for nested frames link to be visible
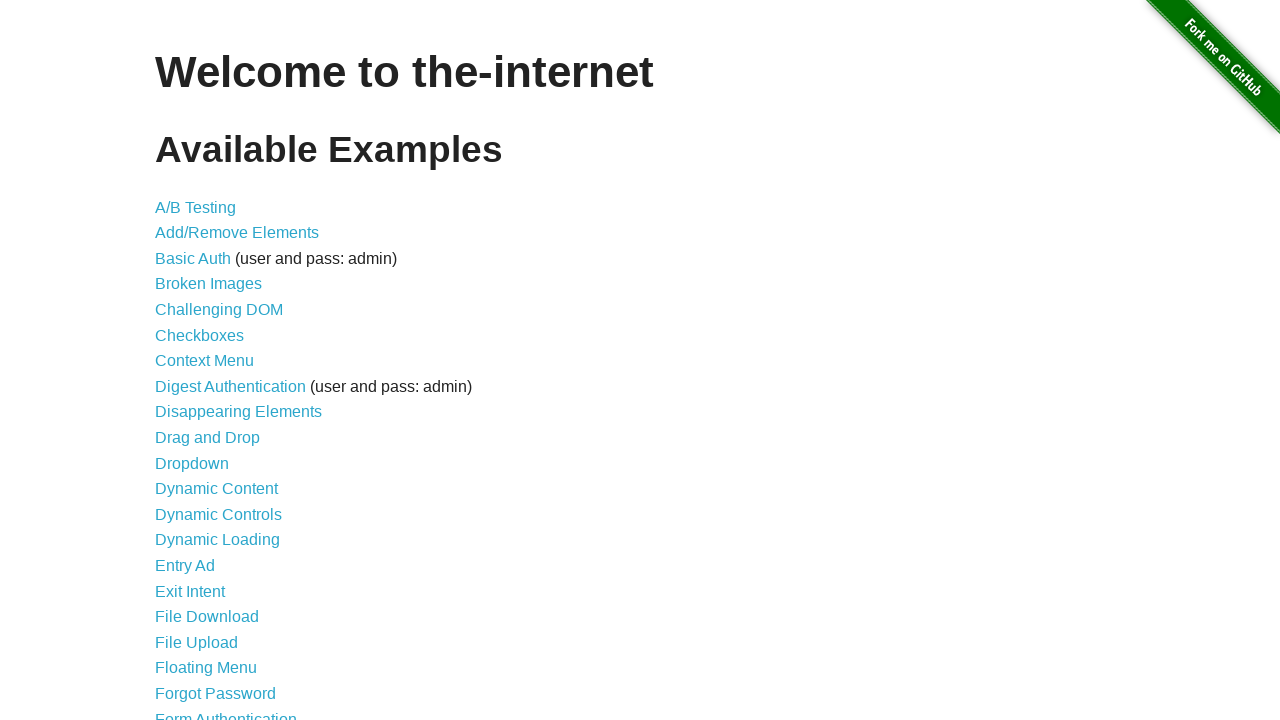

Clicked nested frames link at (210, 395) on a[href='/nested_frames']
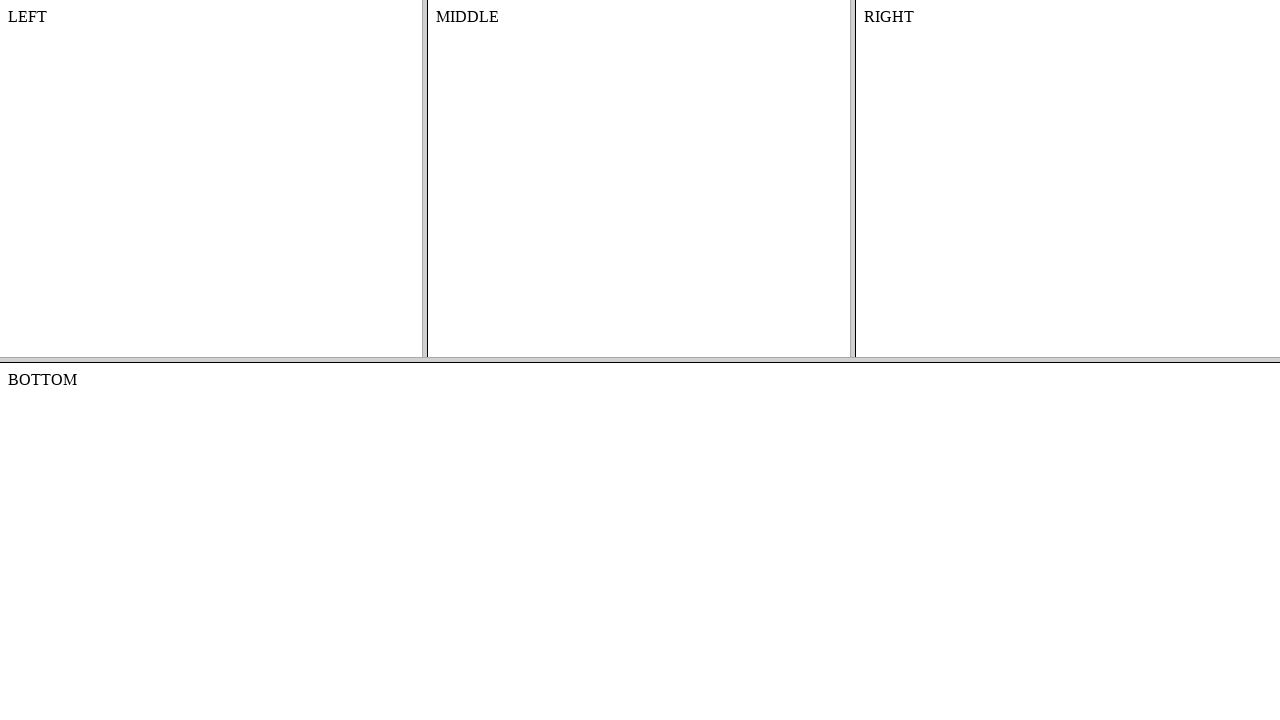

Located top frame
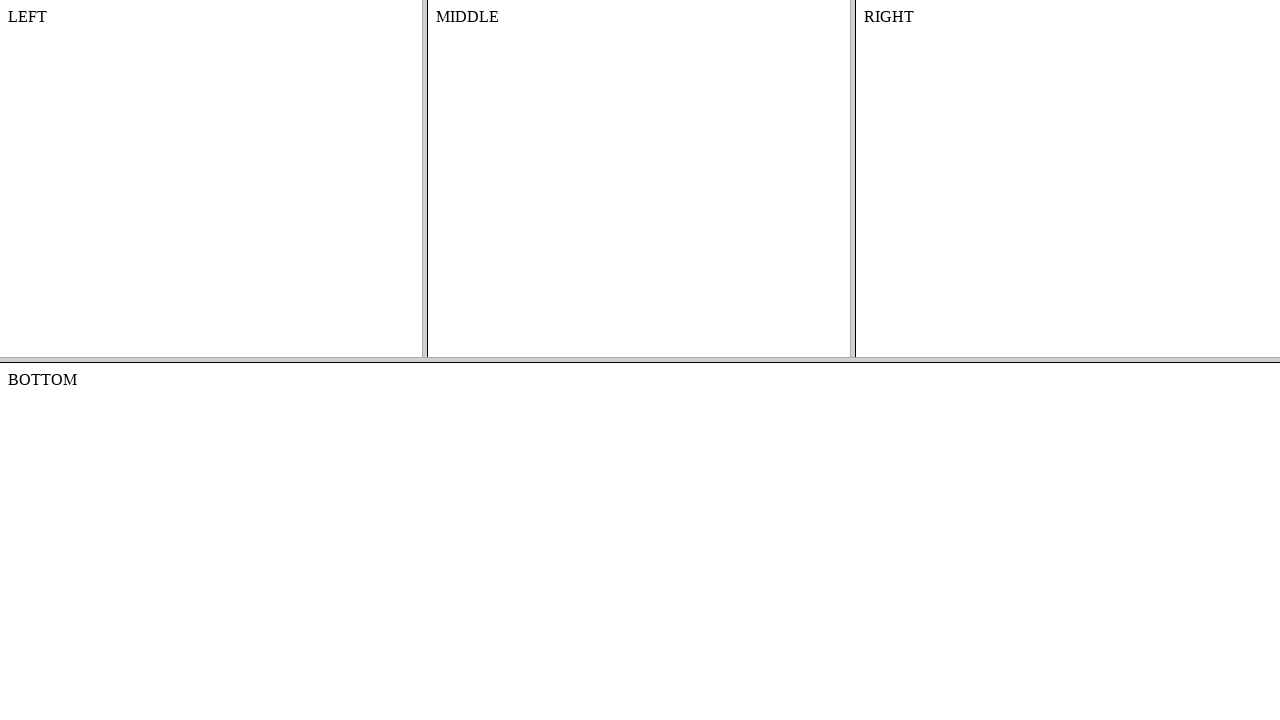

Located middle frame within top frame
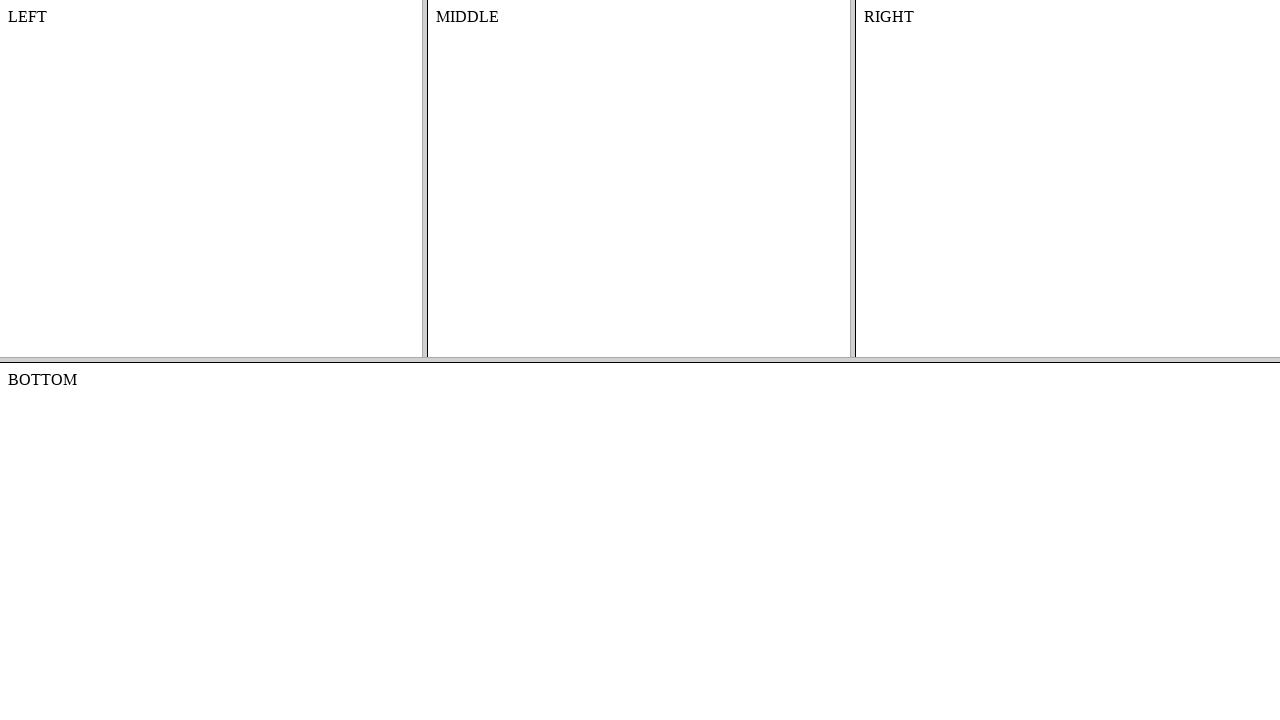

Content element in middle frame is ready
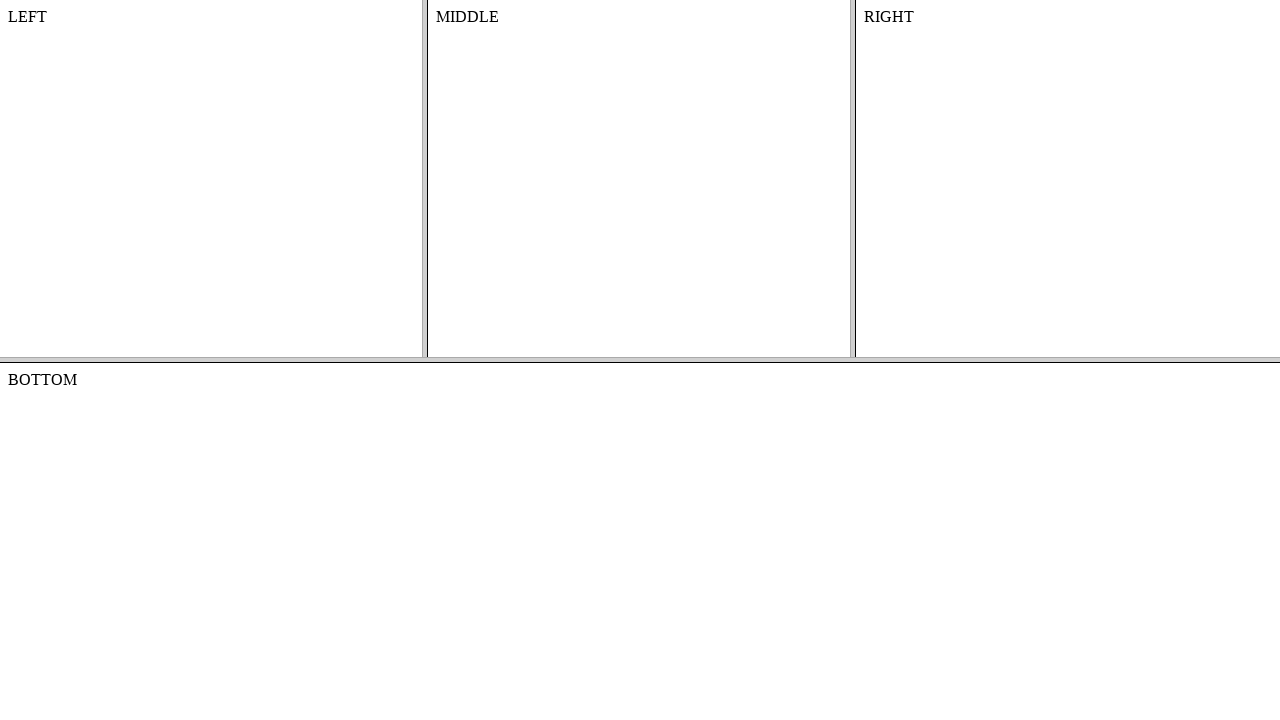

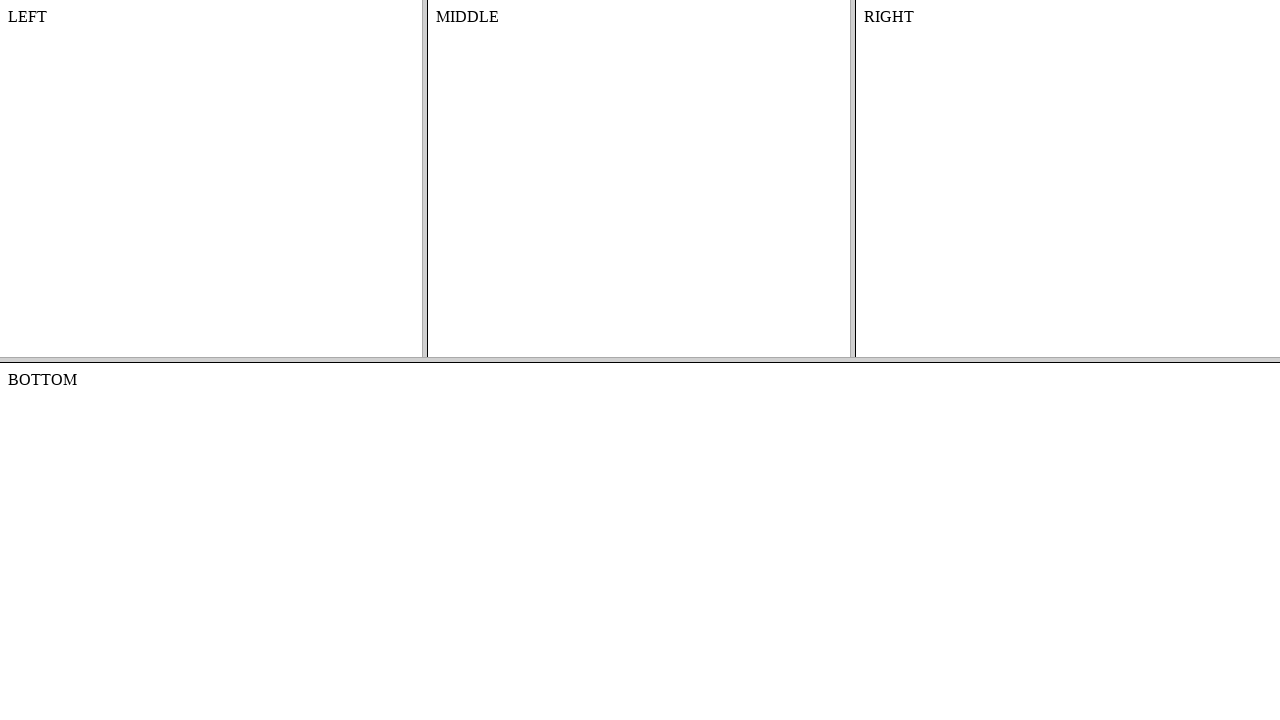